Tests window/tab handling by clicking a button that opens a new window and verifying the new window is created

Starting URL: https://www.hyrtutorials.com/p/window-handles-practice.html

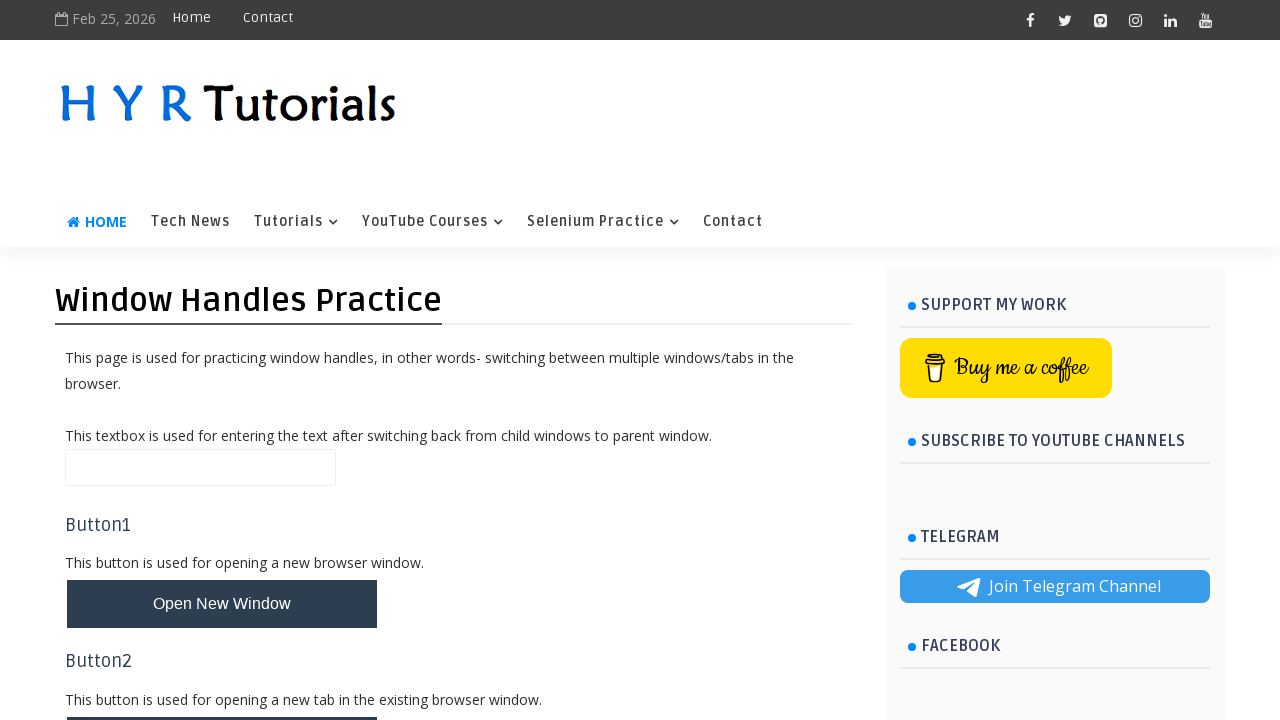

Clicked button to open new window at (222, 604) on #newWindowBtn
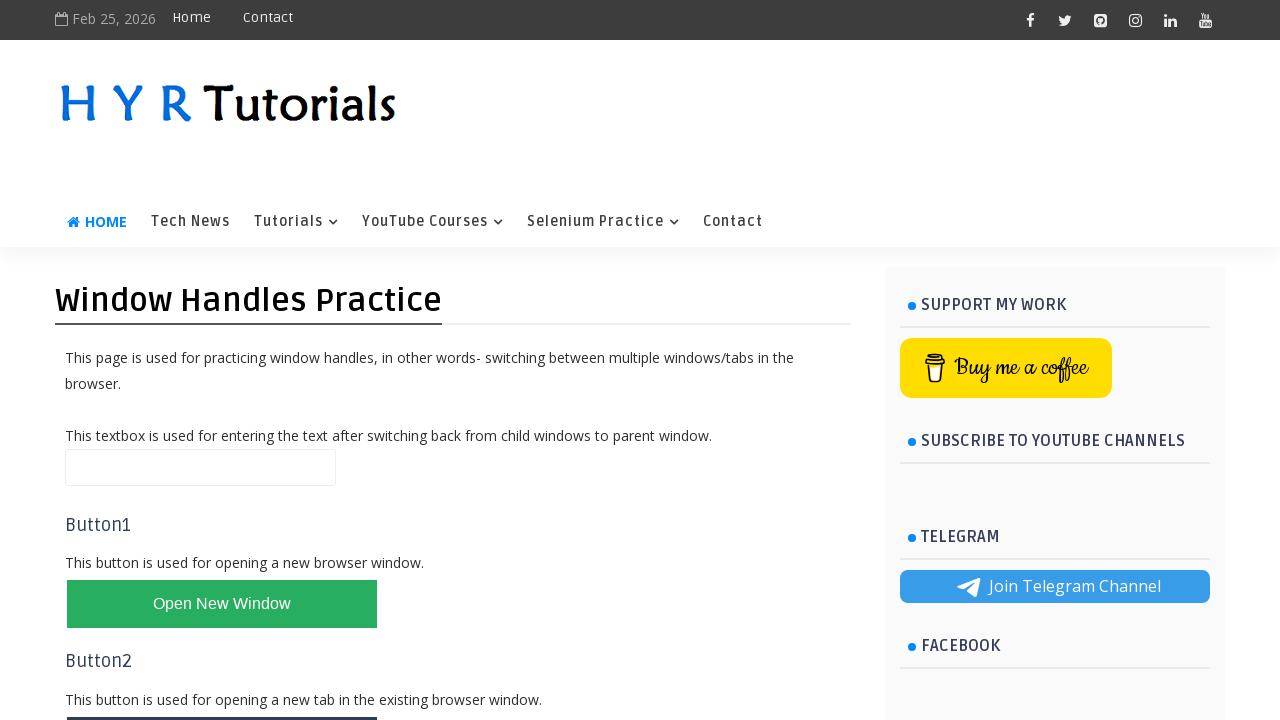

New window/tab opened and captured at (222, 604) on #newWindowBtn
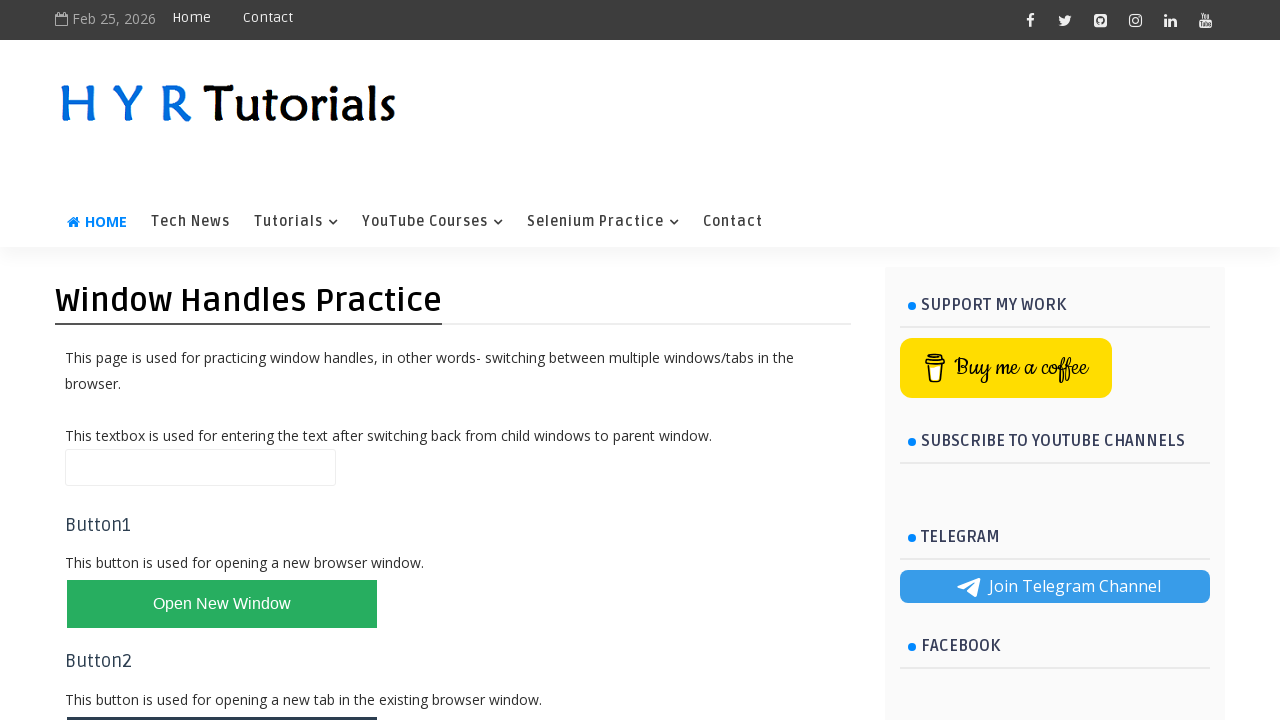

New page object assigned from context
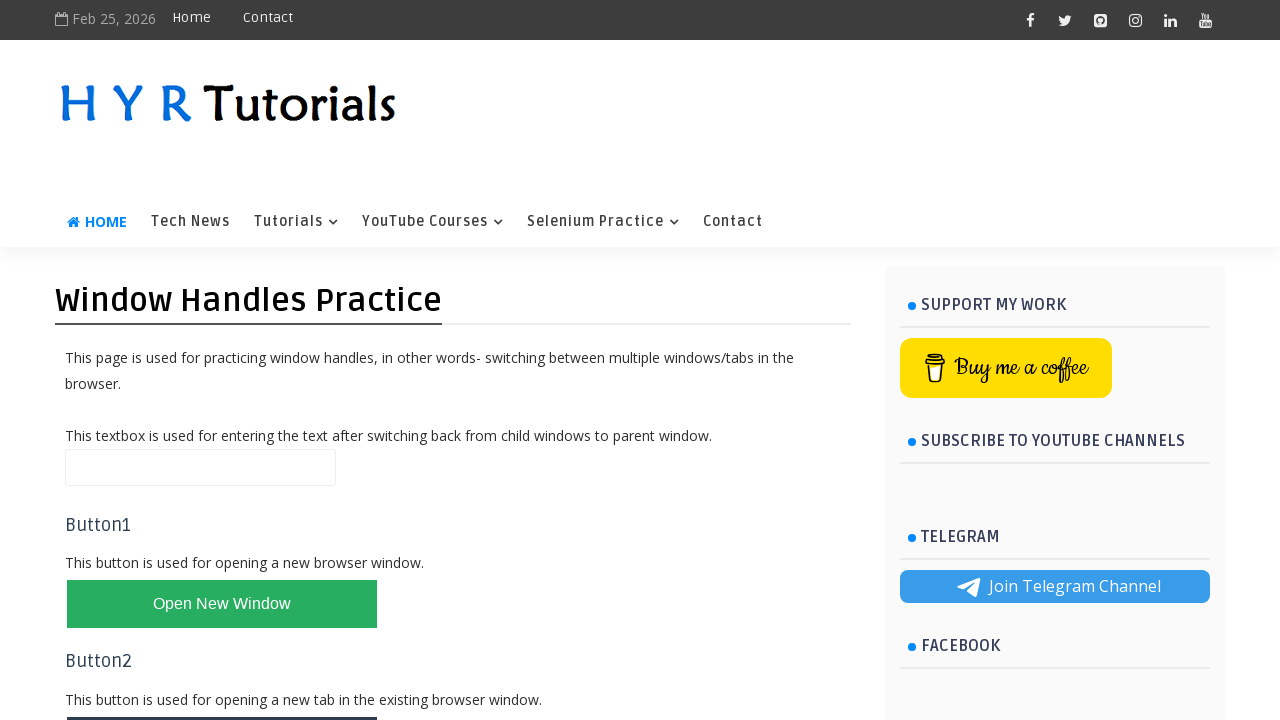

New page loaded successfully
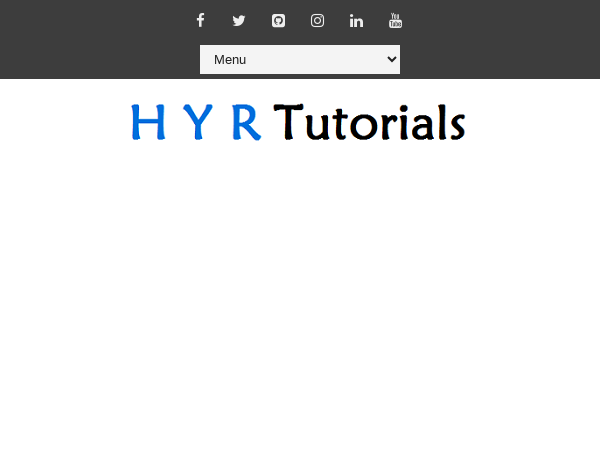

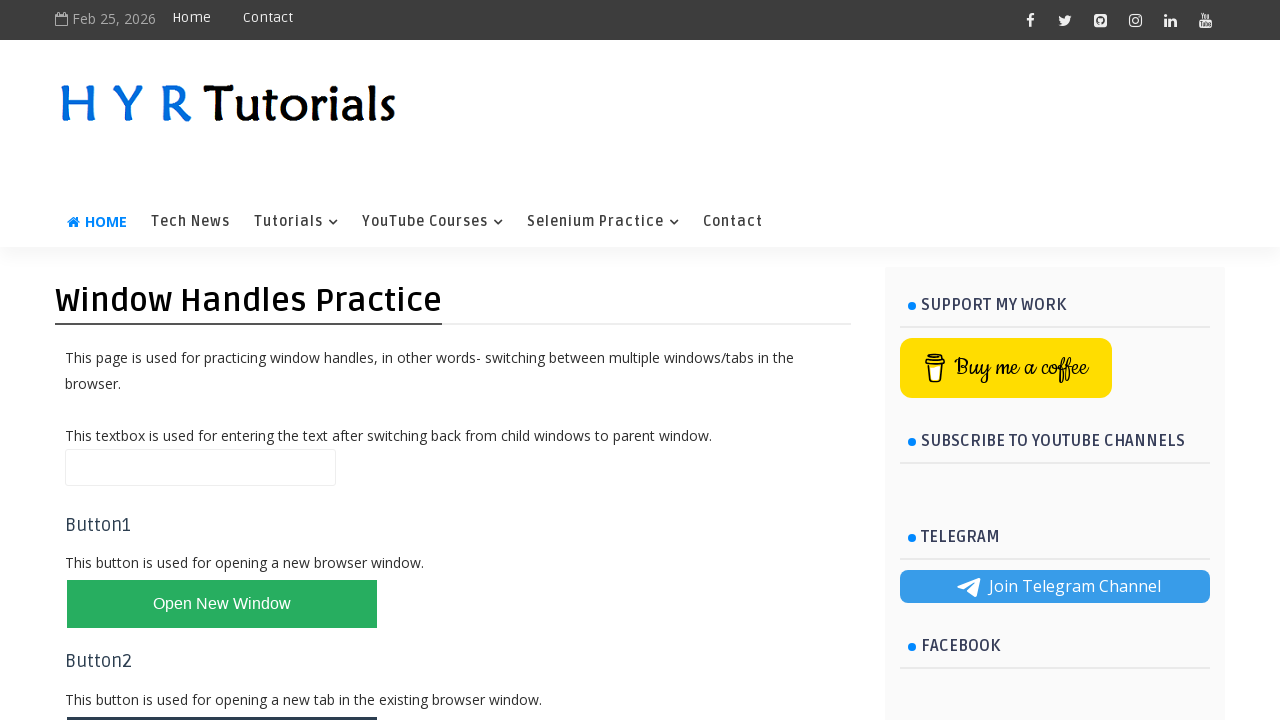